Tests drag and drop functionality within an iframe on jQueryUI's demo page by switching to the iframe context and dragging an element to a drop target

Starting URL: https://jqueryui.com/droppable/

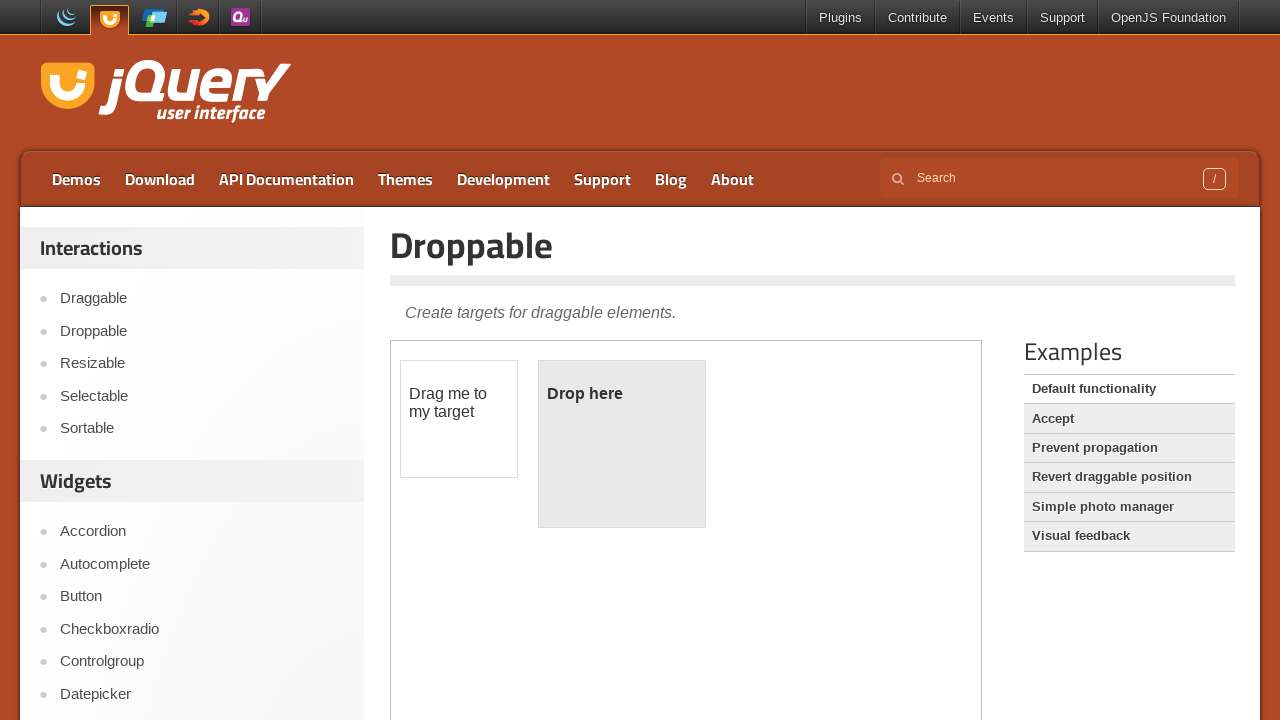

Navigated to jQueryUI droppable demo page
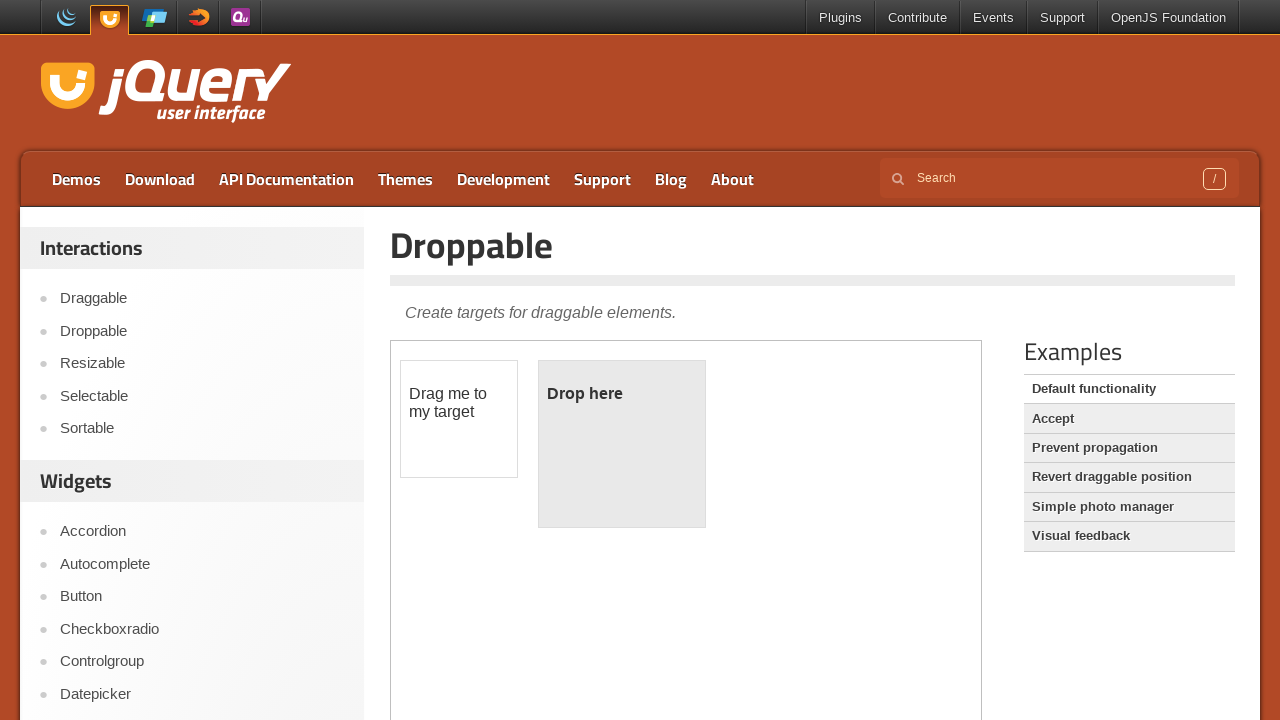

Located demo iframe context
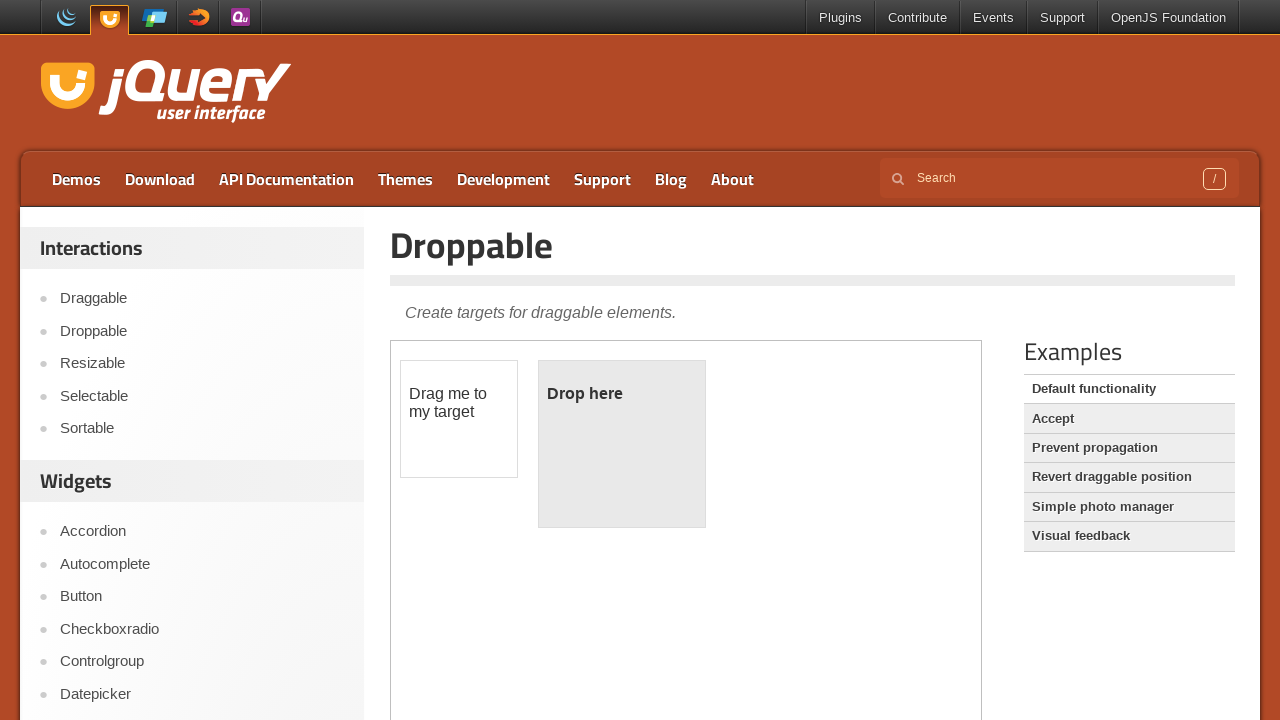

Located draggable element within iframe
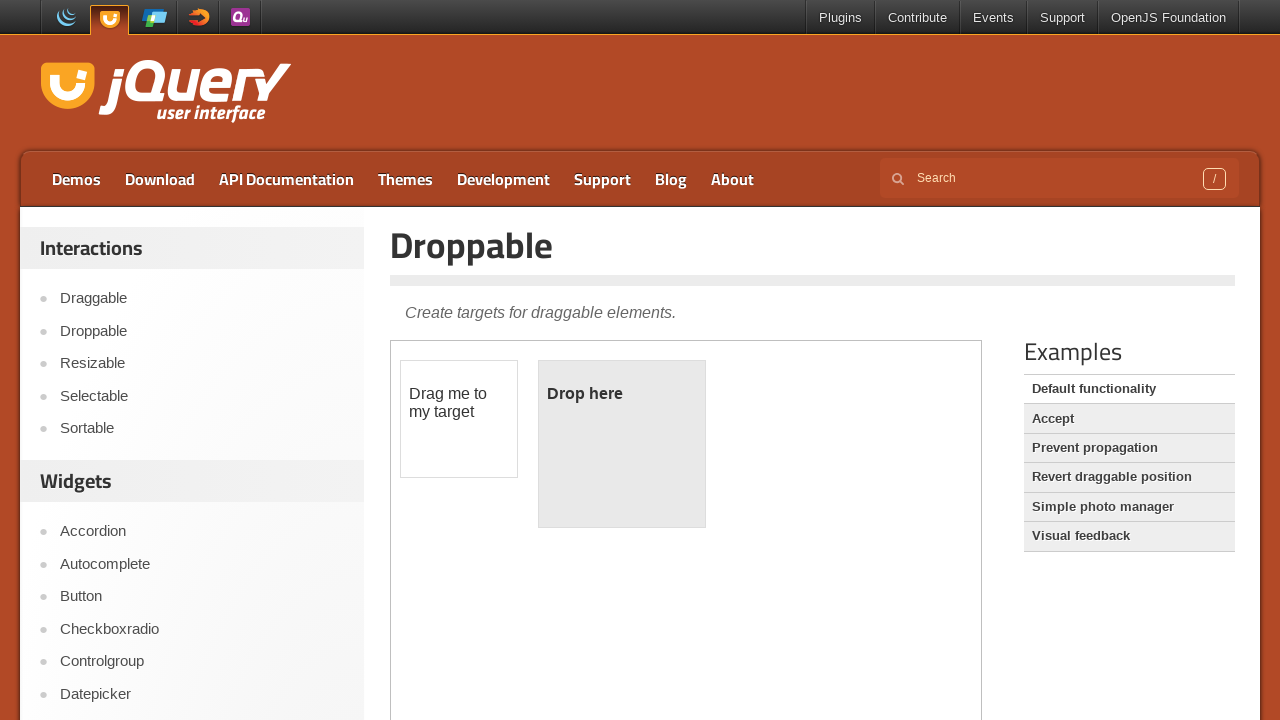

Located drop target element within iframe
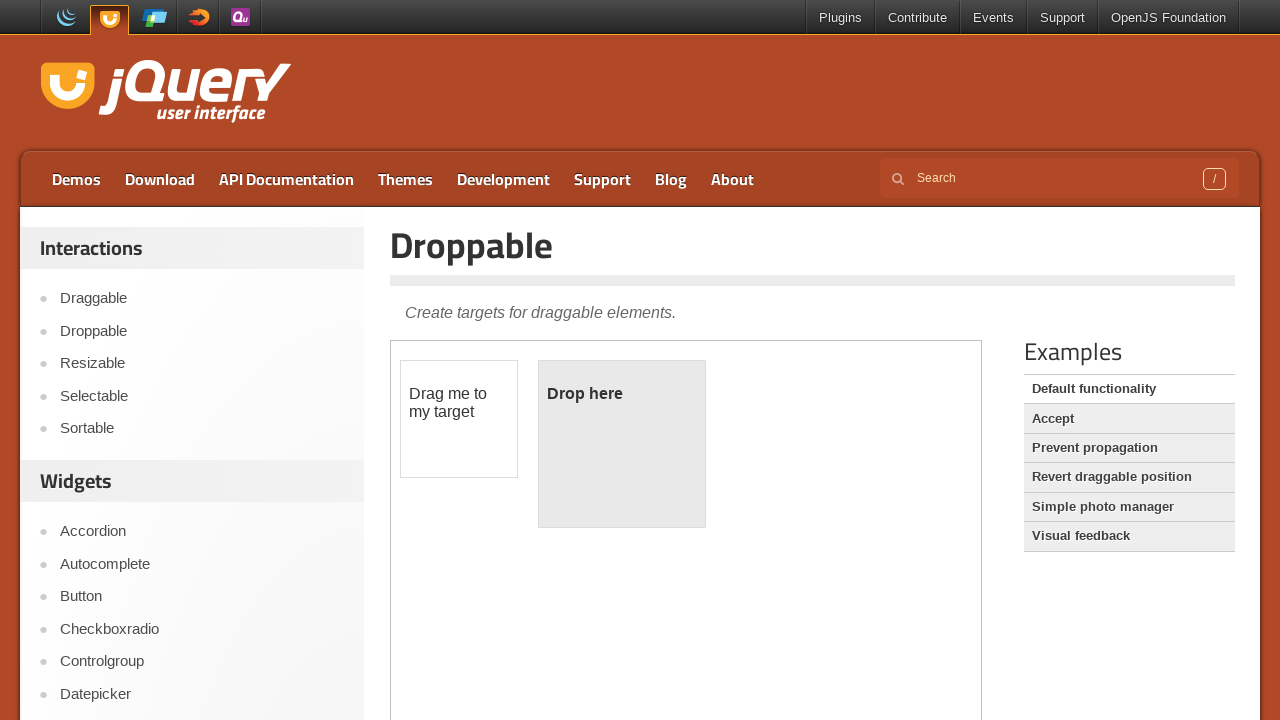

Dragged draggable element to drop target at (622, 444)
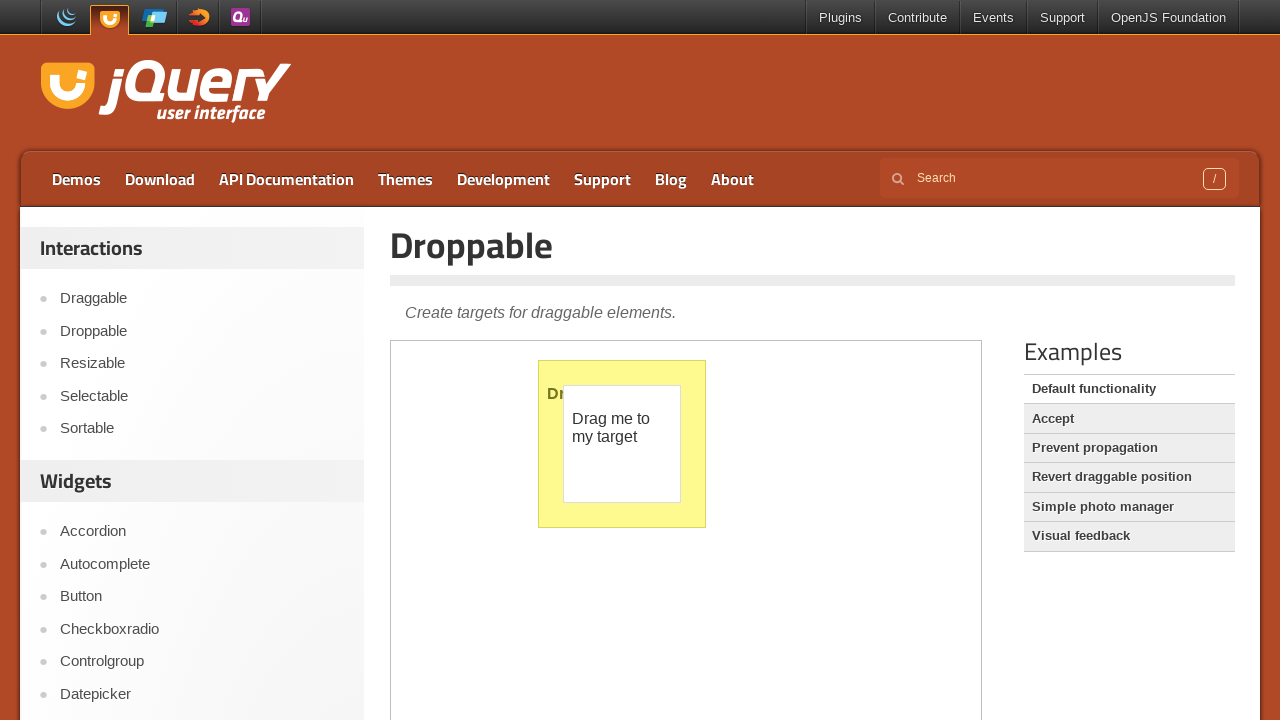

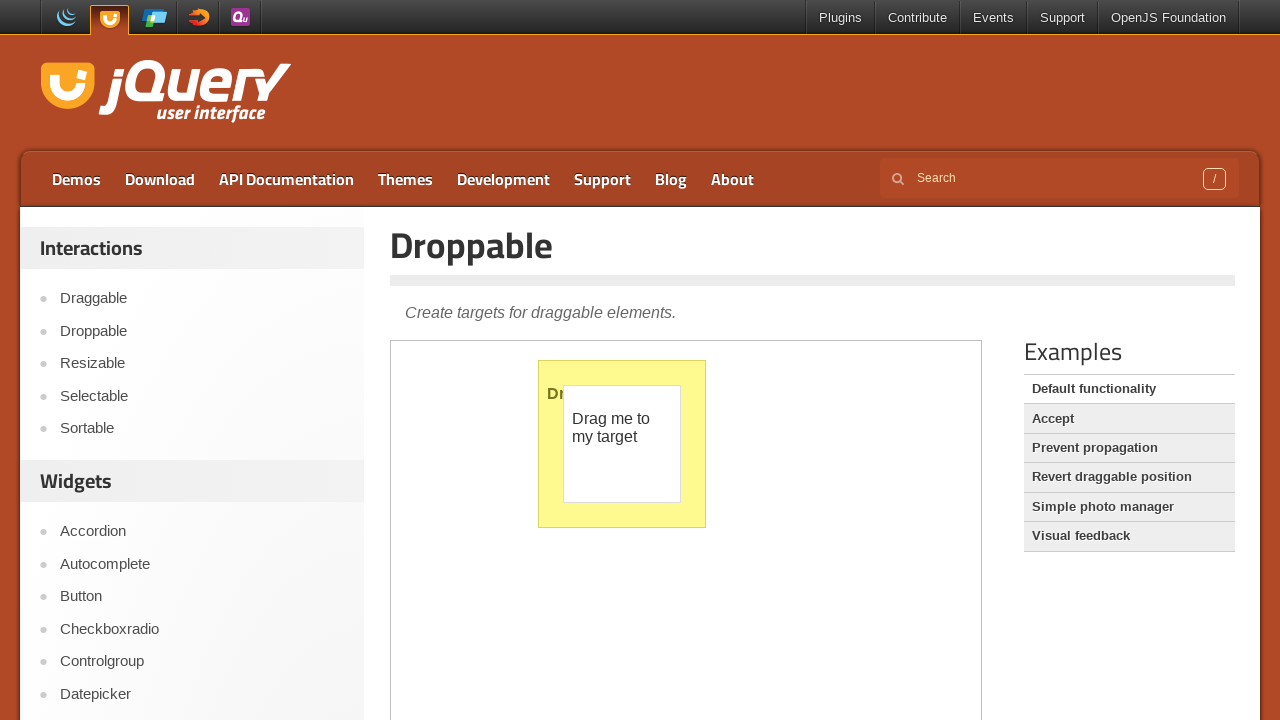